Navigates to Indeed.com job search website and maximizes the browser window. The script has minimal automation beyond page load.

Starting URL: https://indeed.com

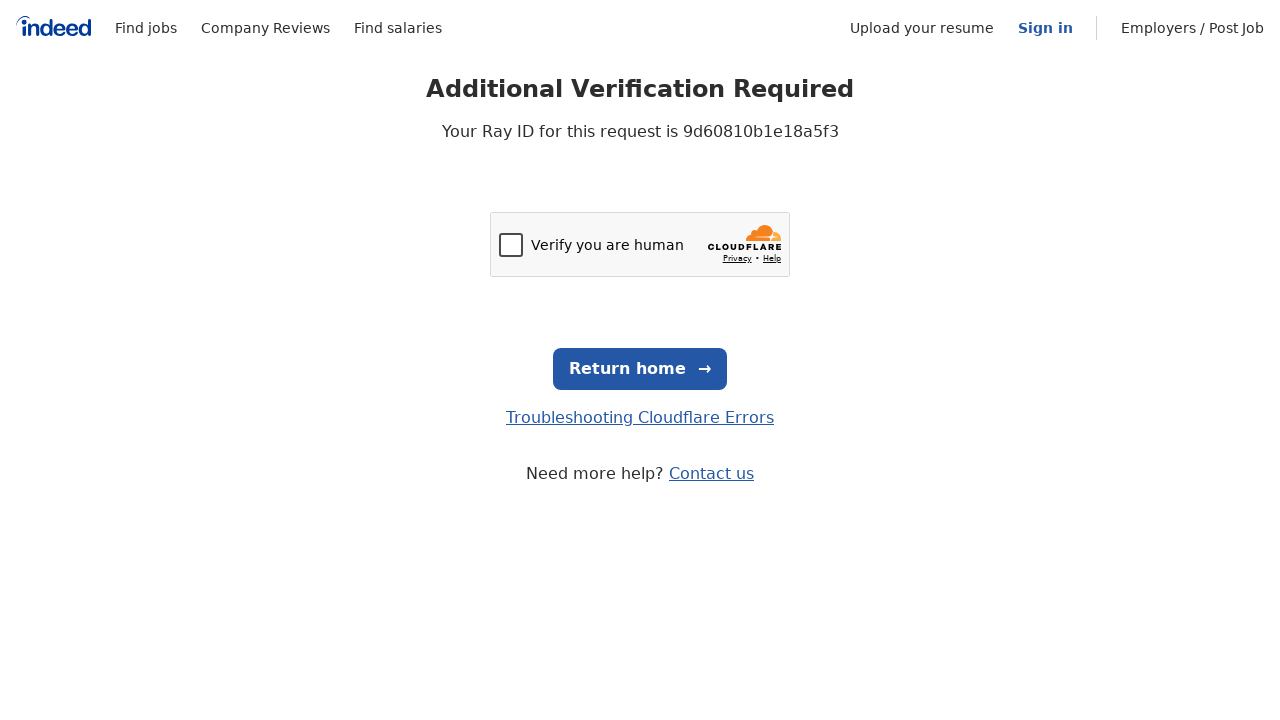

Navigated to Indeed.com
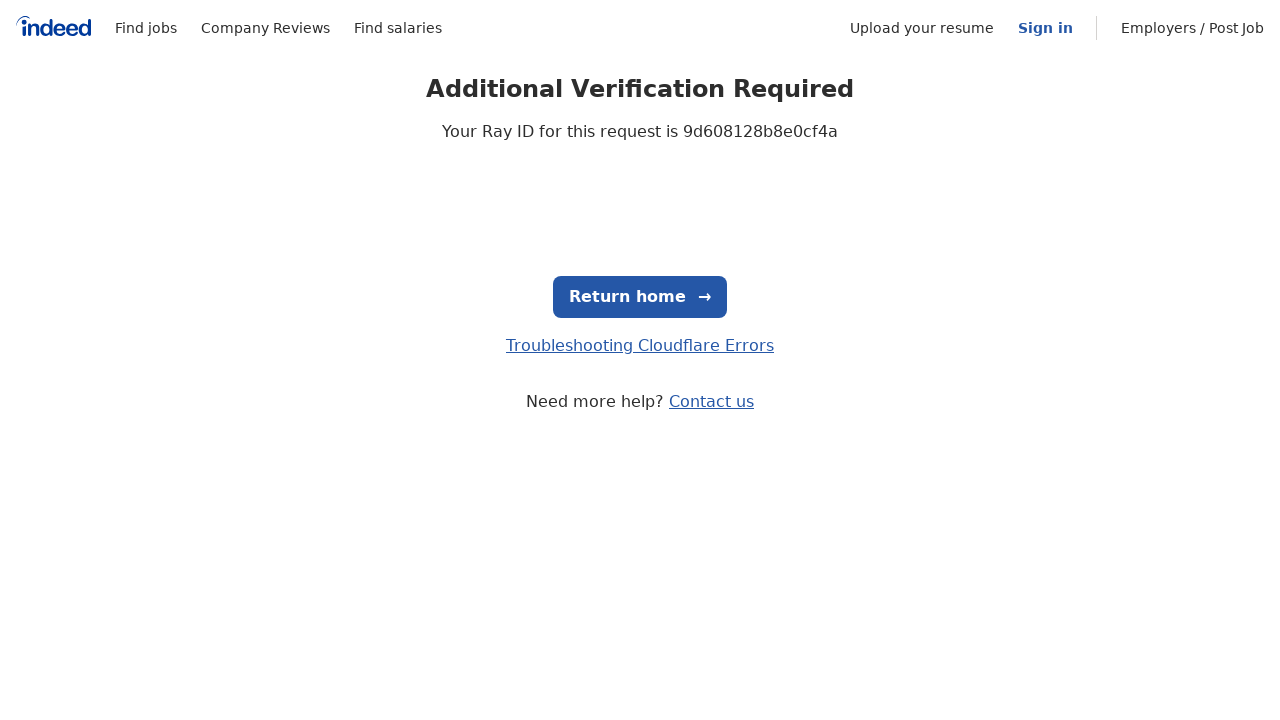

Set viewport size to 1920x1080
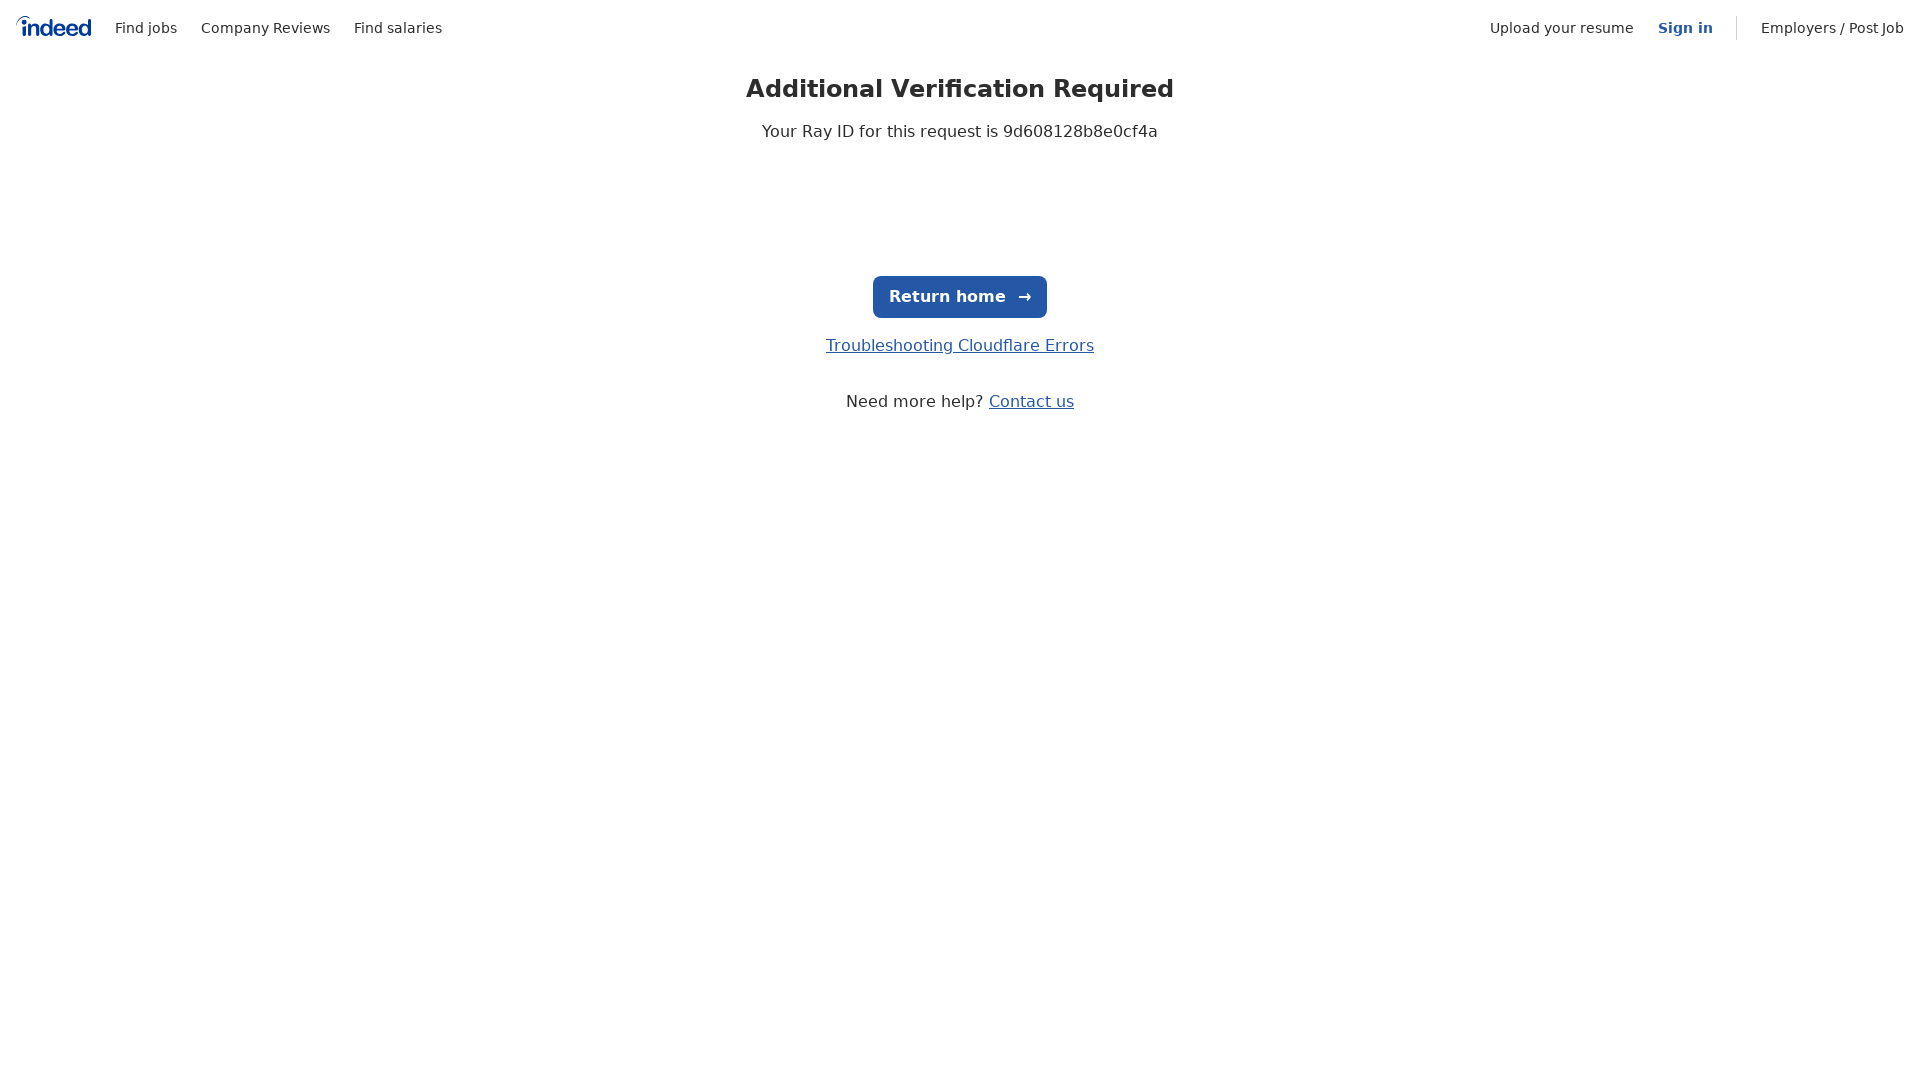

Page fully loaded and network idle
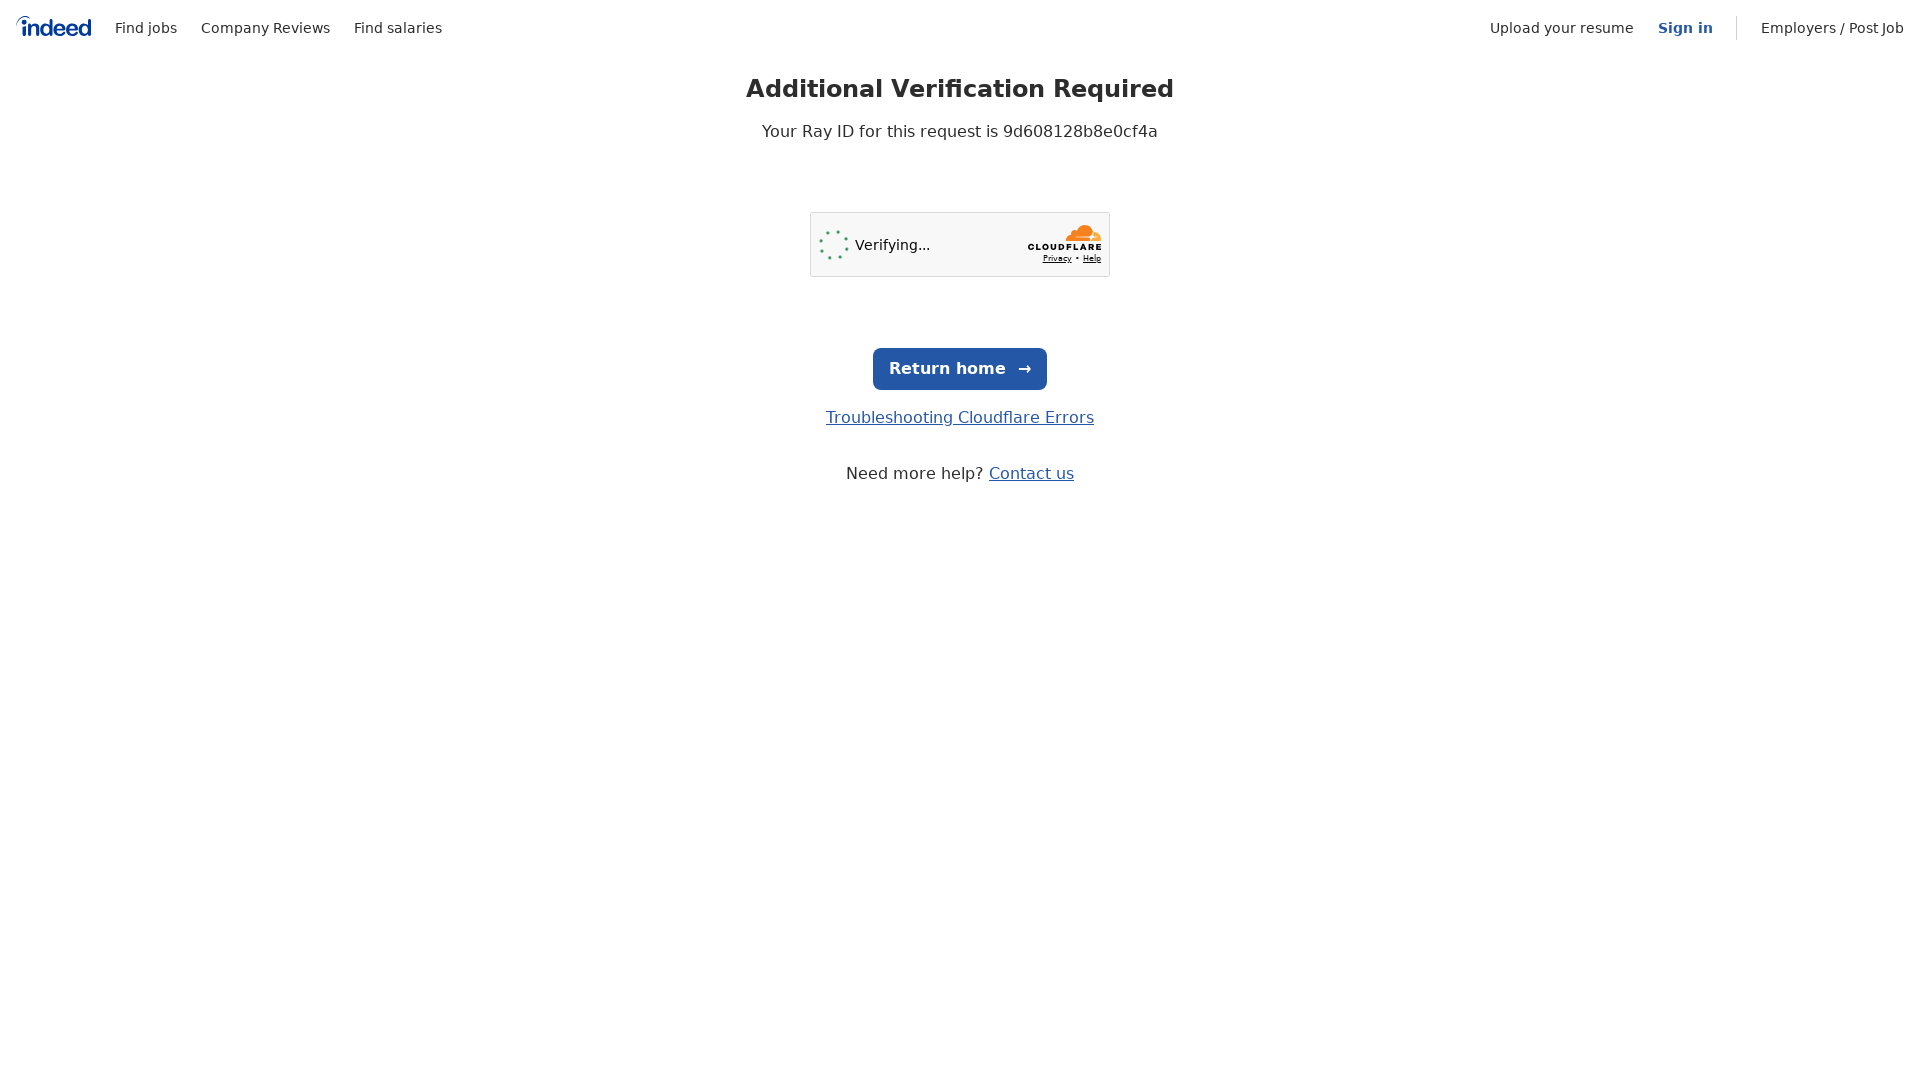

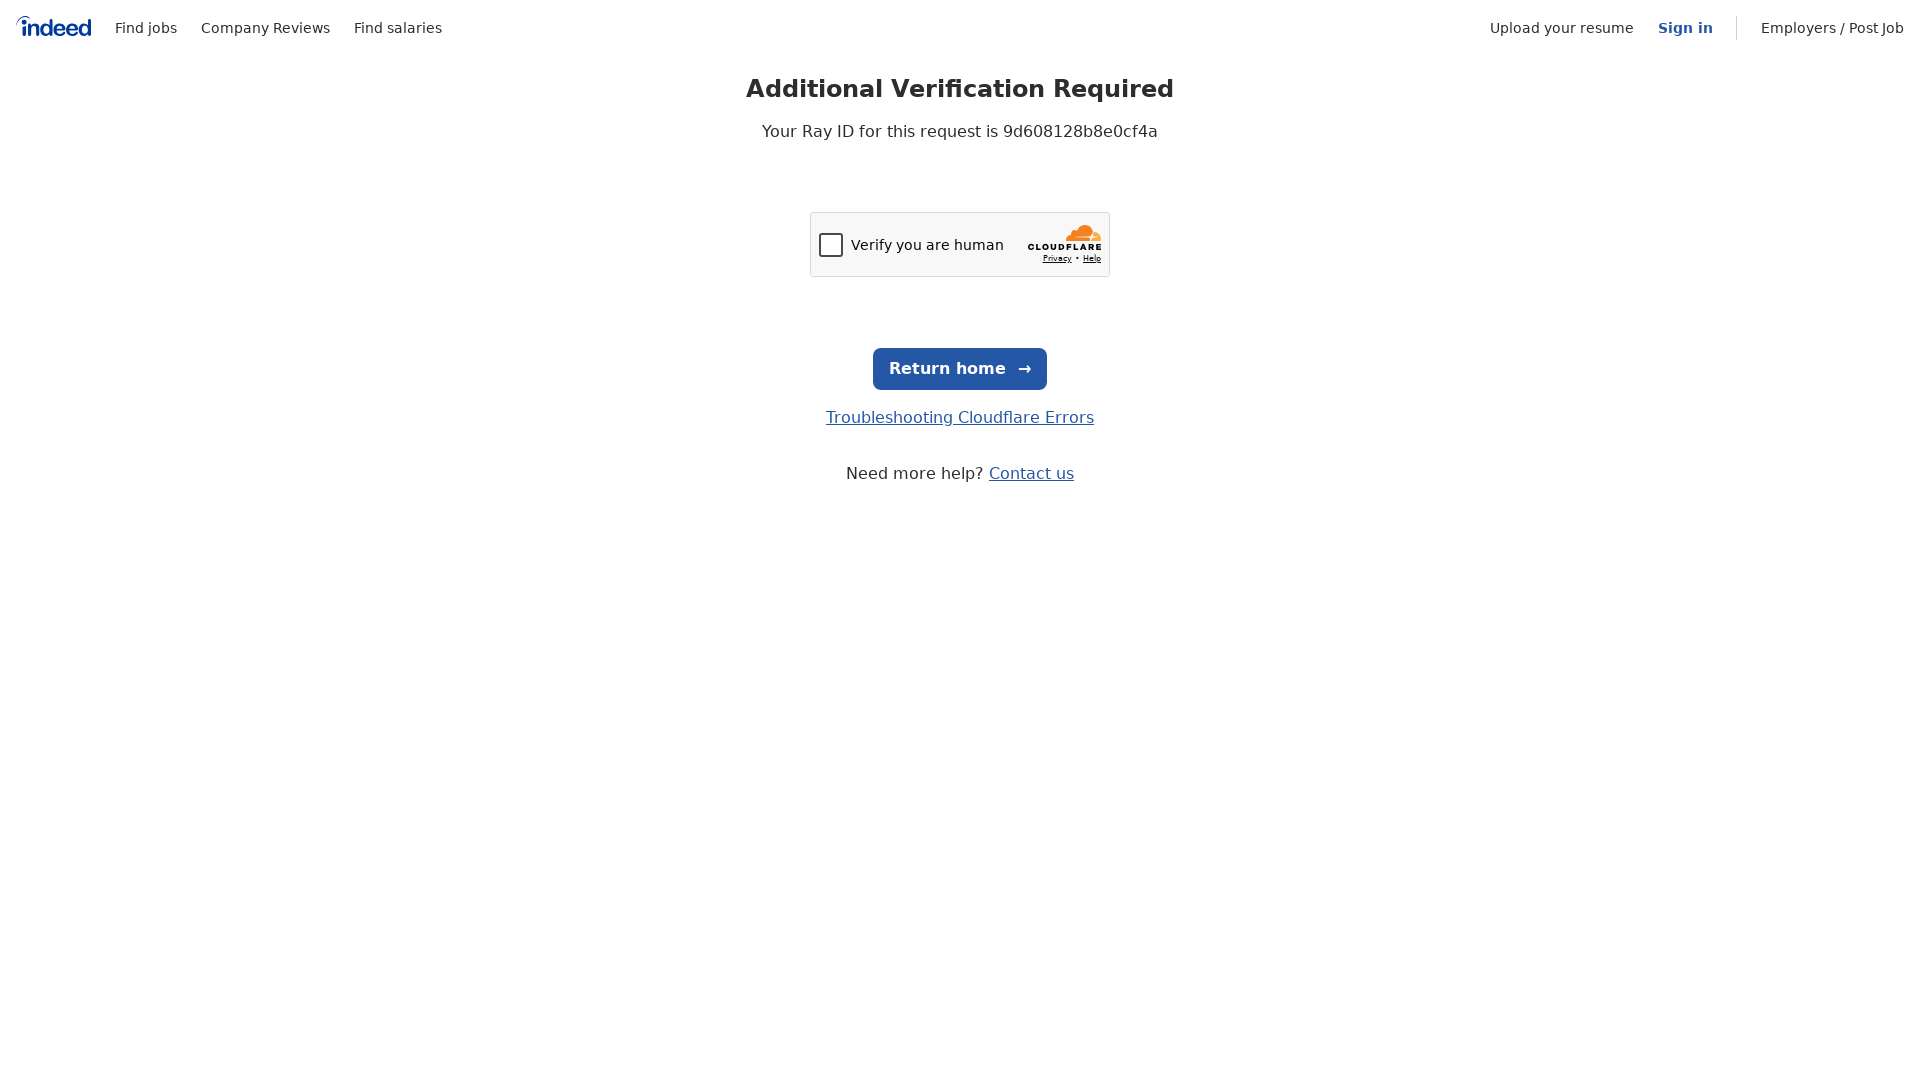